Solves a simple math problem by reading two numbers from the page, calculating their sum, and selecting the result from a dropdown menu

Starting URL: https://suninjuly.github.io/selects1.html

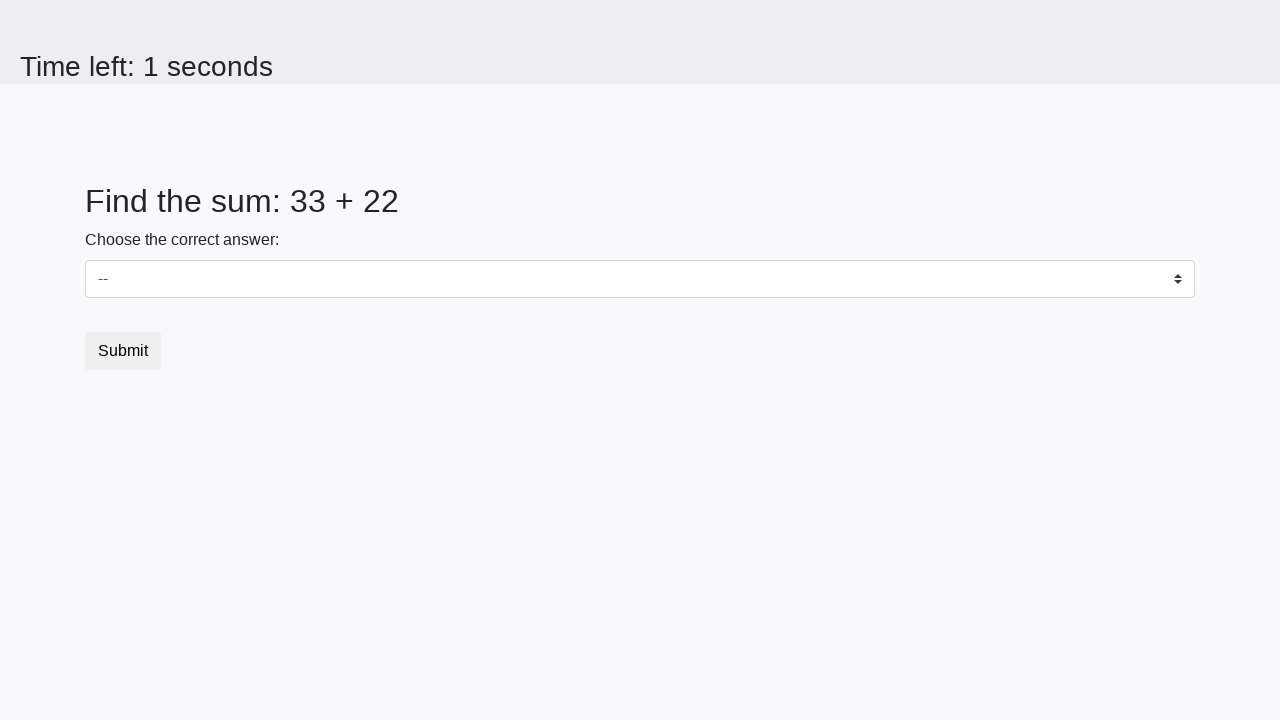

Read first number from page
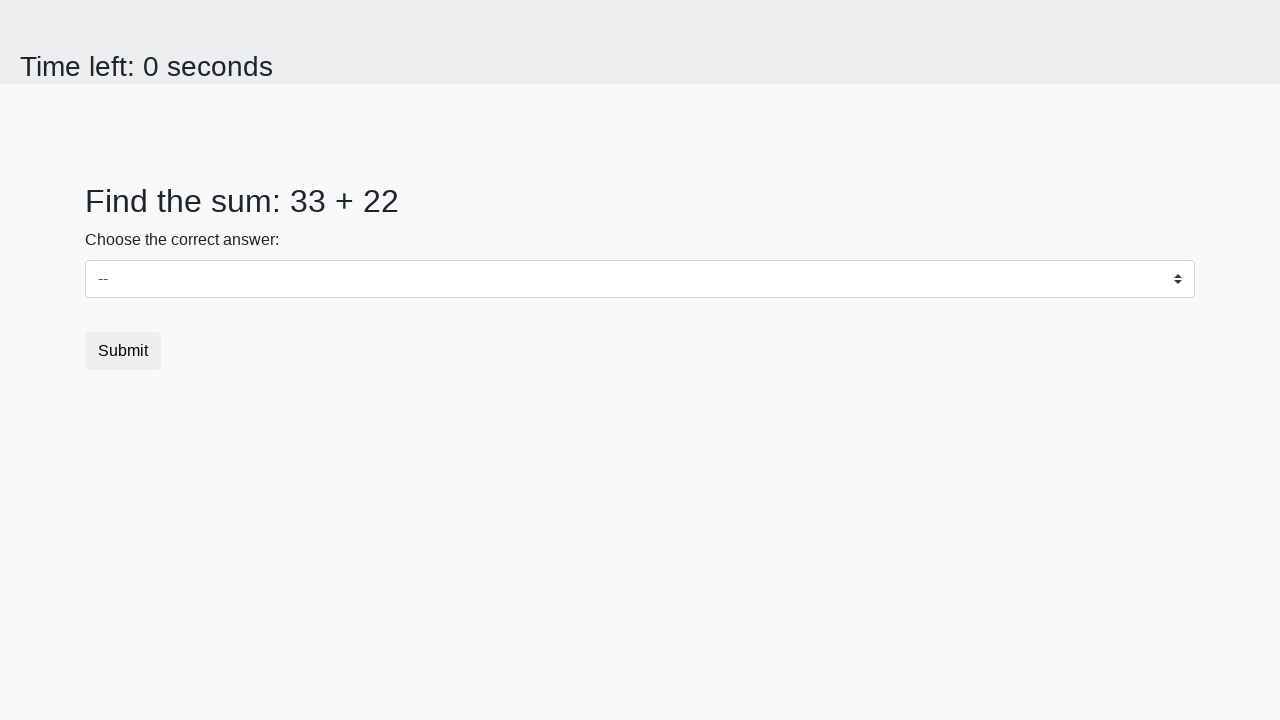

Read second number from page
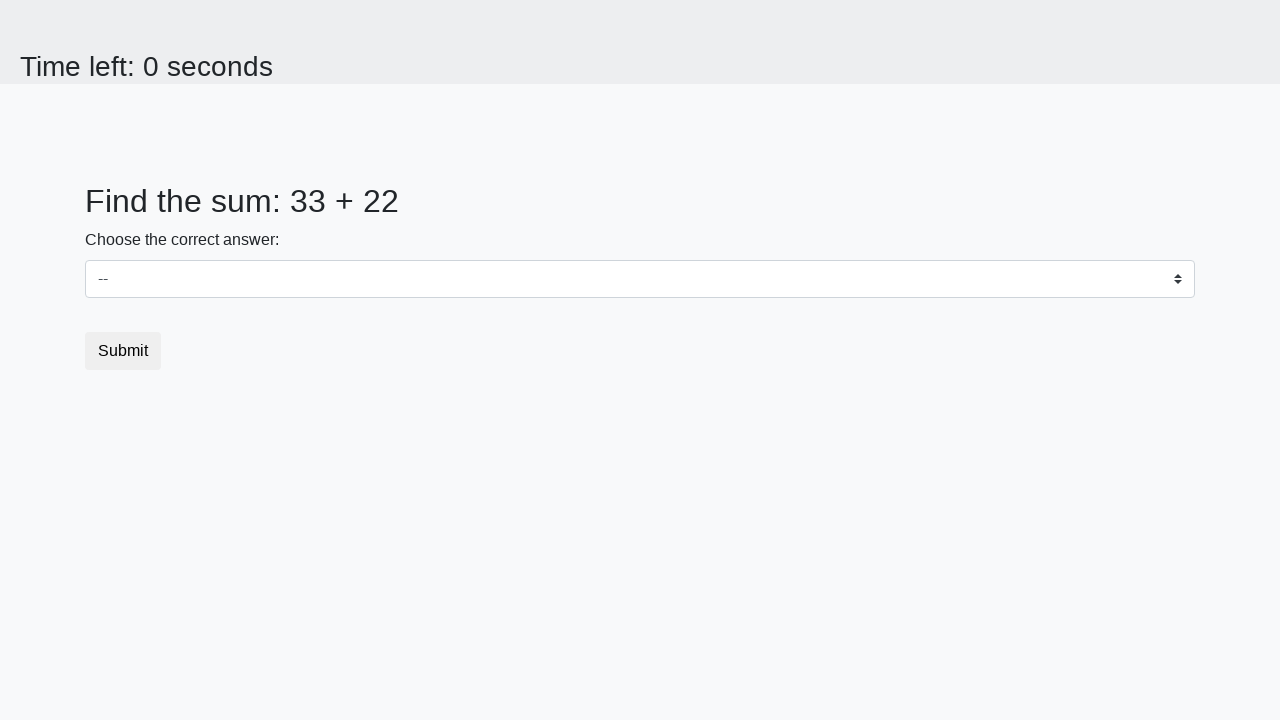

Calculated sum: 55
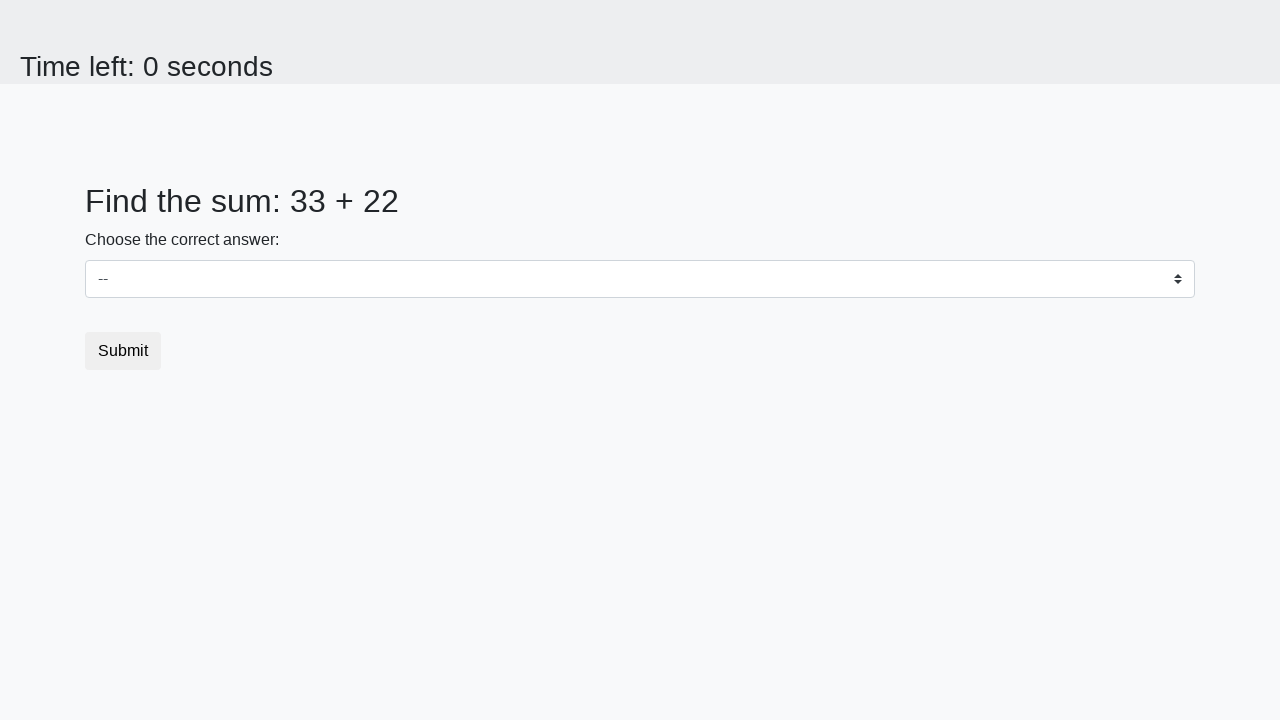

Selected result '55' from dropdown on #dropdown
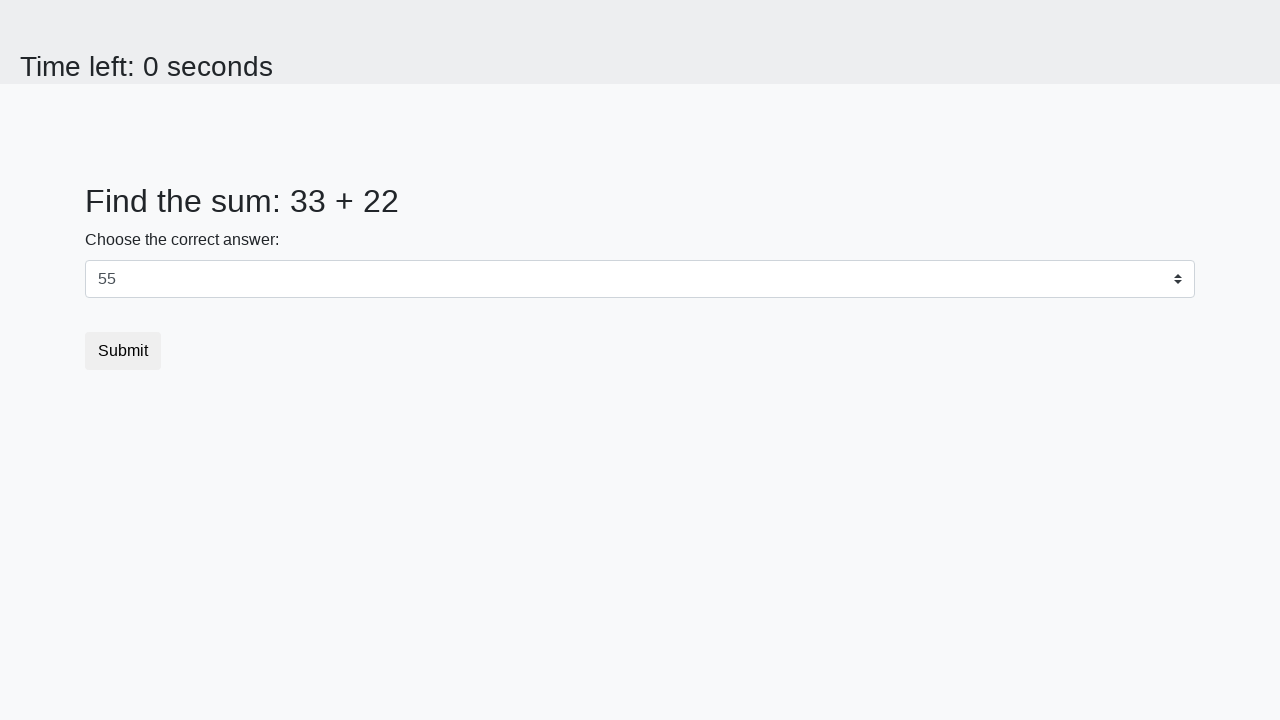

Clicked submit button at (123, 351) on .btn
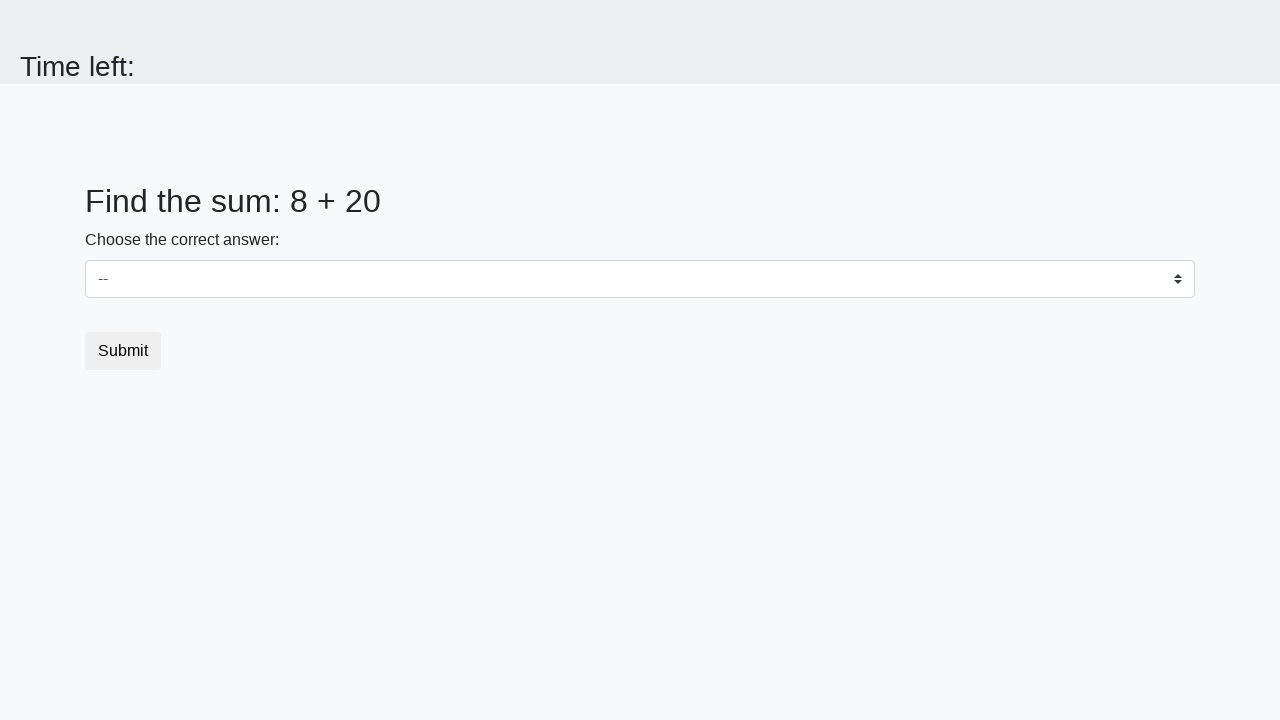

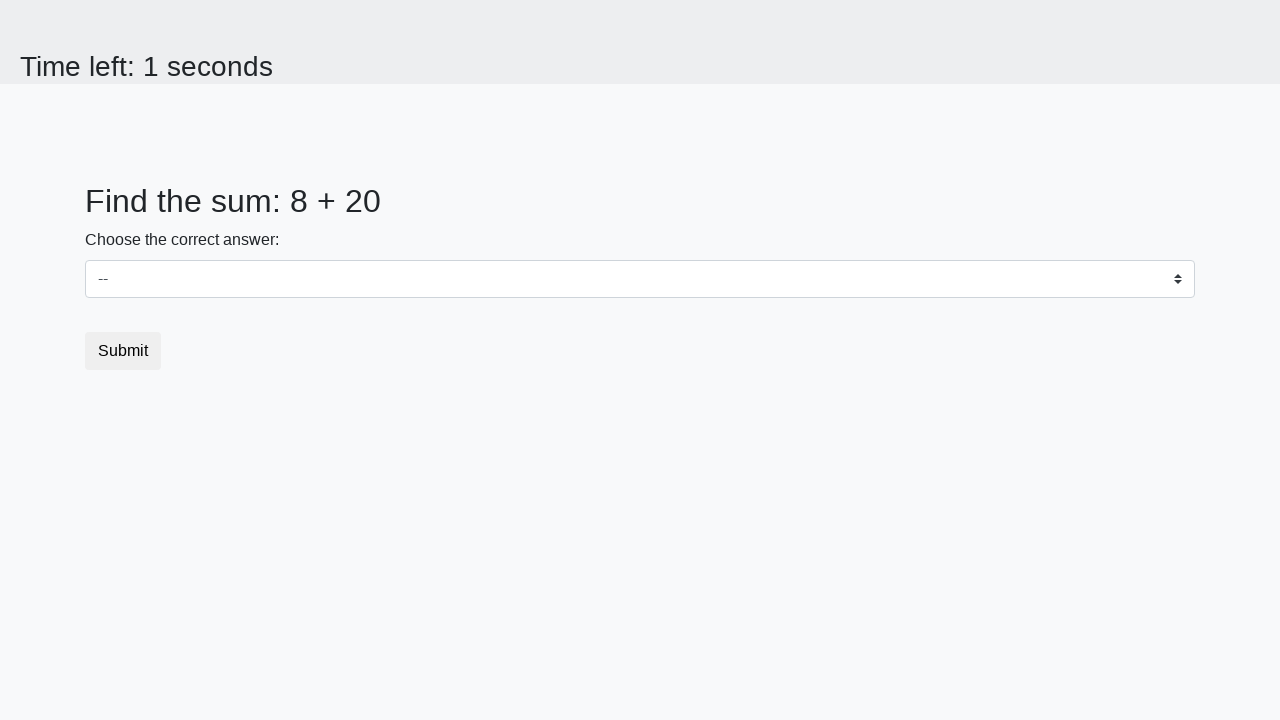